Tests the Playwright documentation site by navigating to the "Get Started" section and verifying the page loads with the expected content.

Starting URL: https://playwright.dev

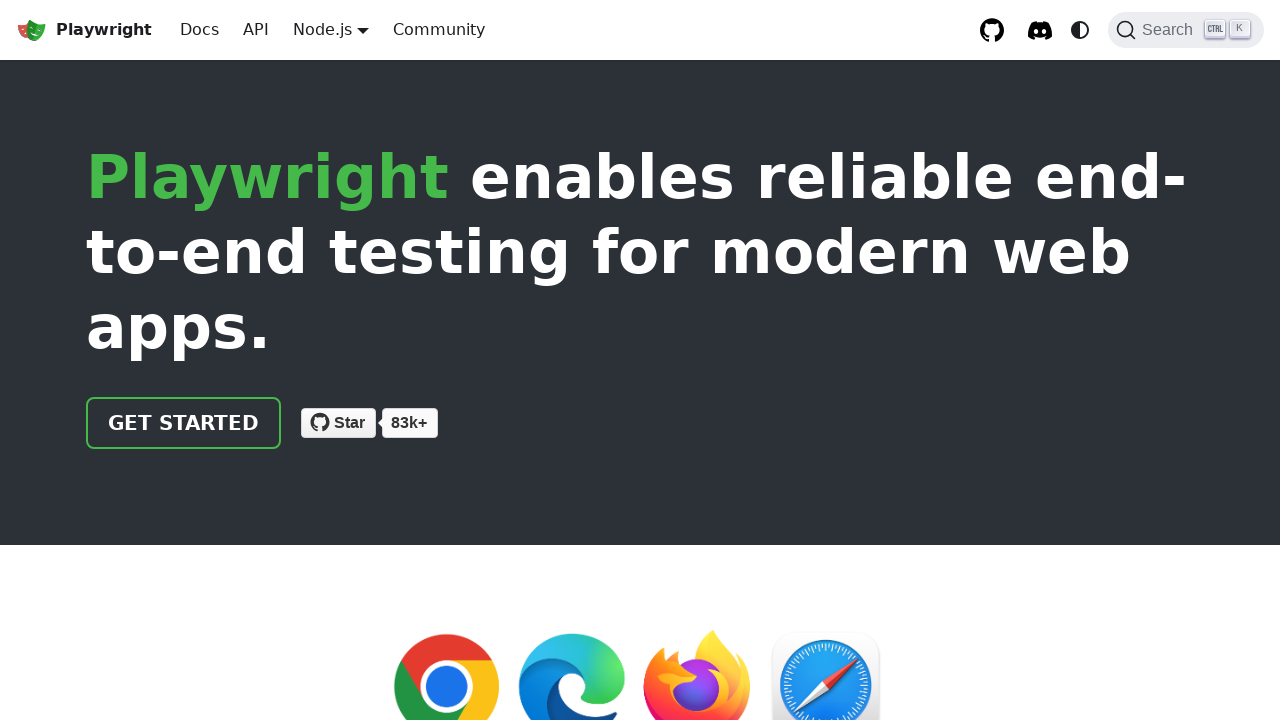

Clicked on 'Get started' link at (184, 423) on text=Get started
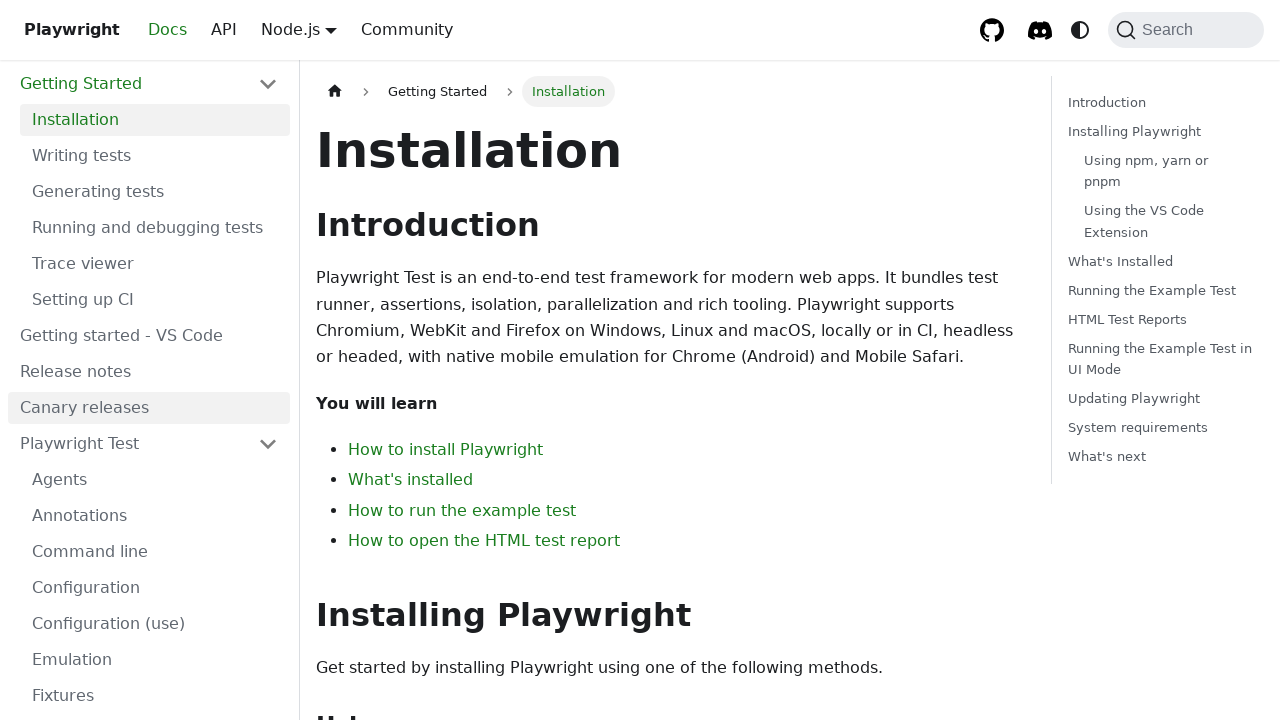

Get Started page loaded with expected content (Installation section visible)
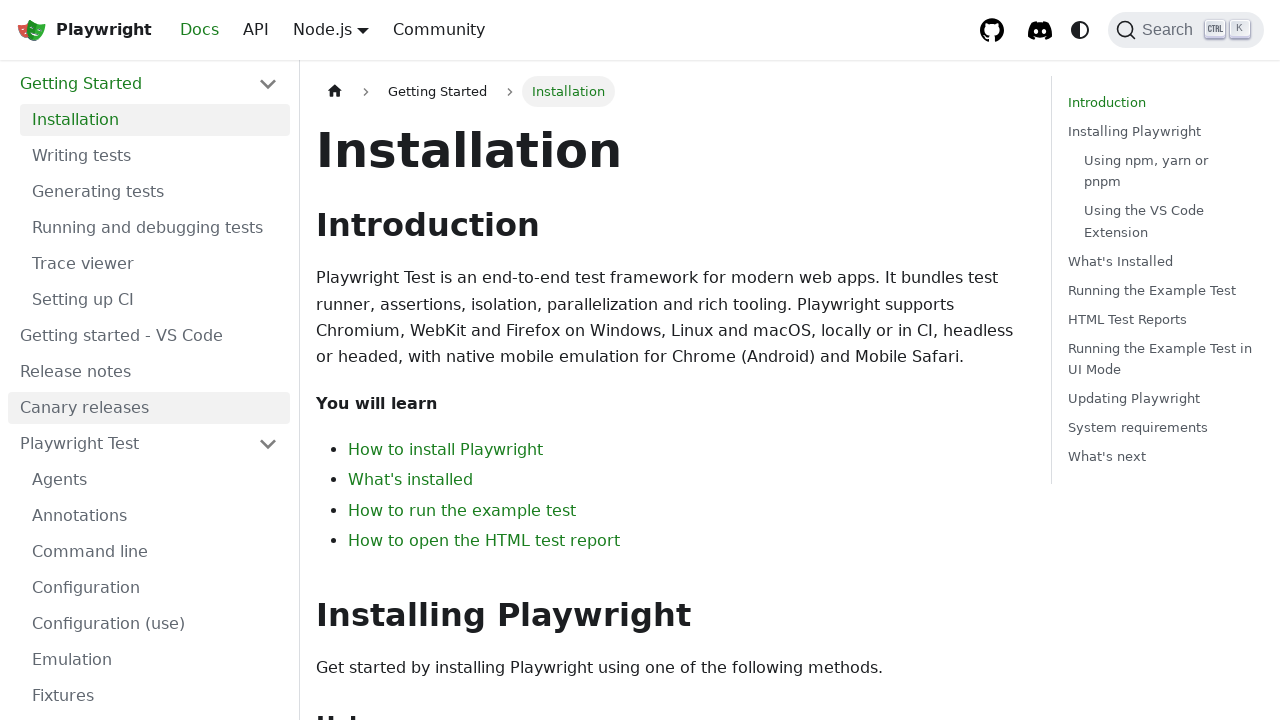

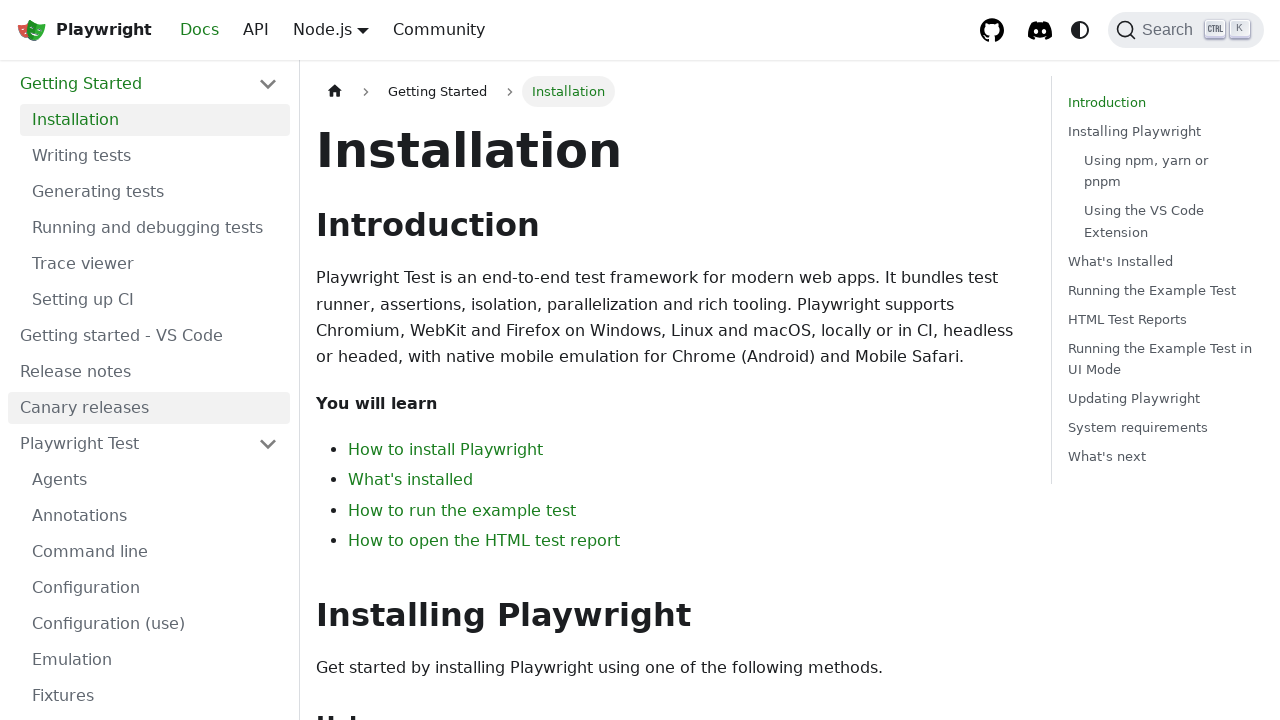